Tests checkbox functionality by verifying initial unchecked state, clicking to check it, and verifying checked state

Starting URL: https://testeroprogramowania.github.io/selenium/basics.html

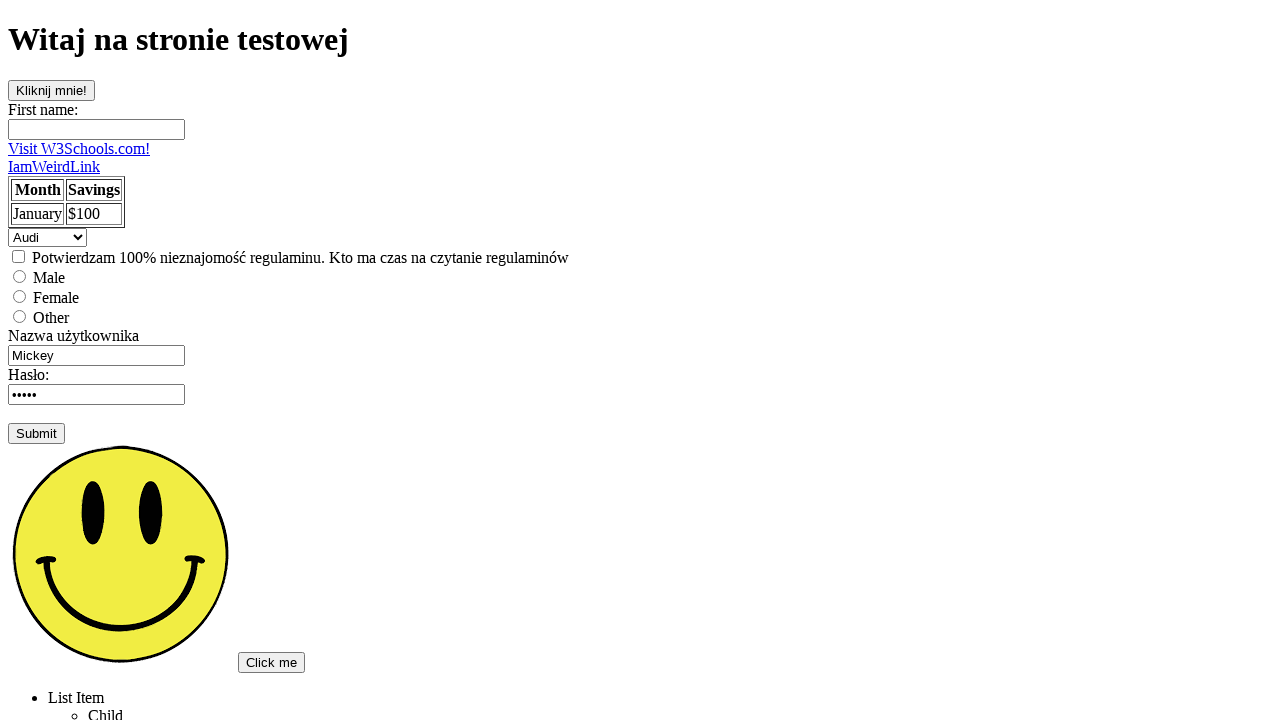

Waited for checkbox element to be visible
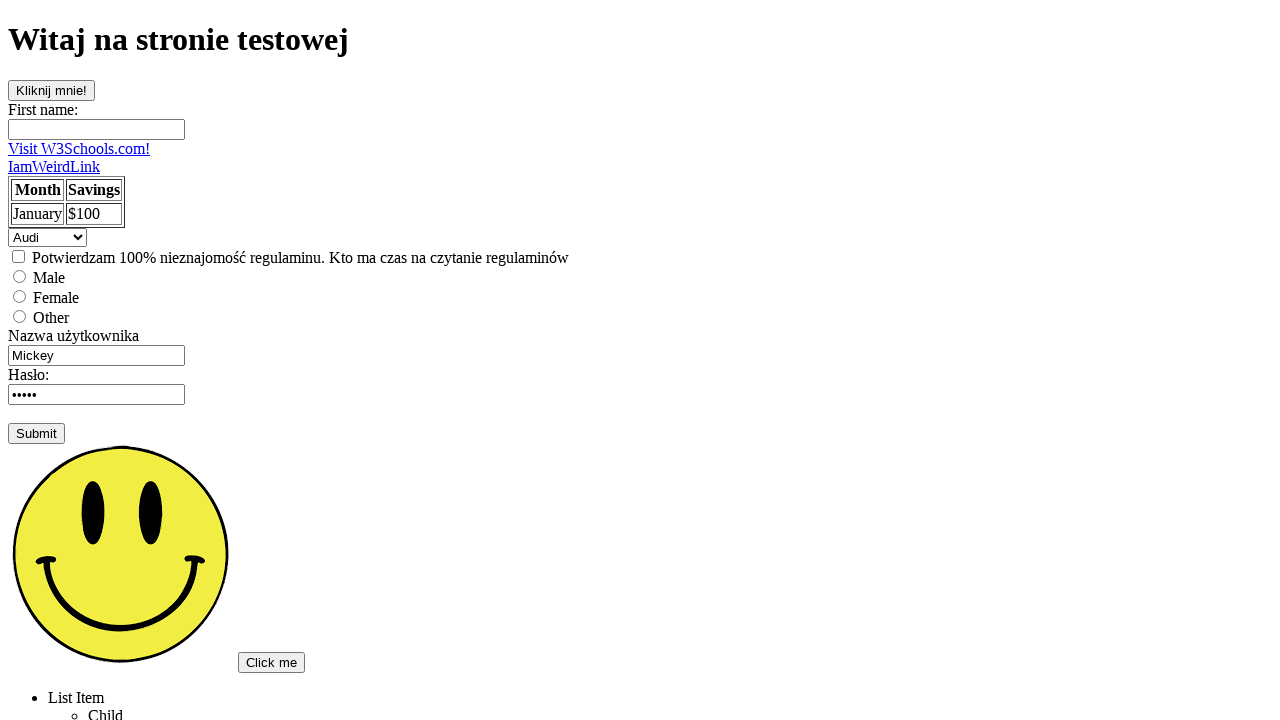

Located checkbox element
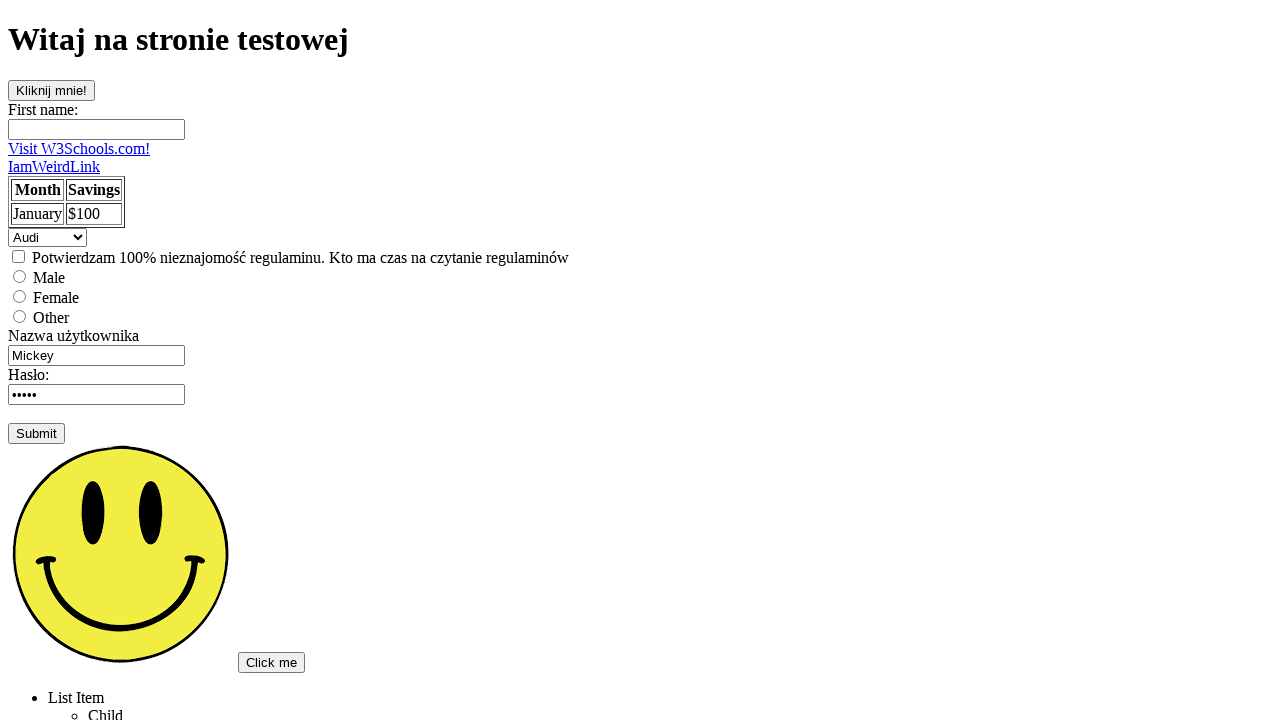

Verified checkbox is initially unchecked
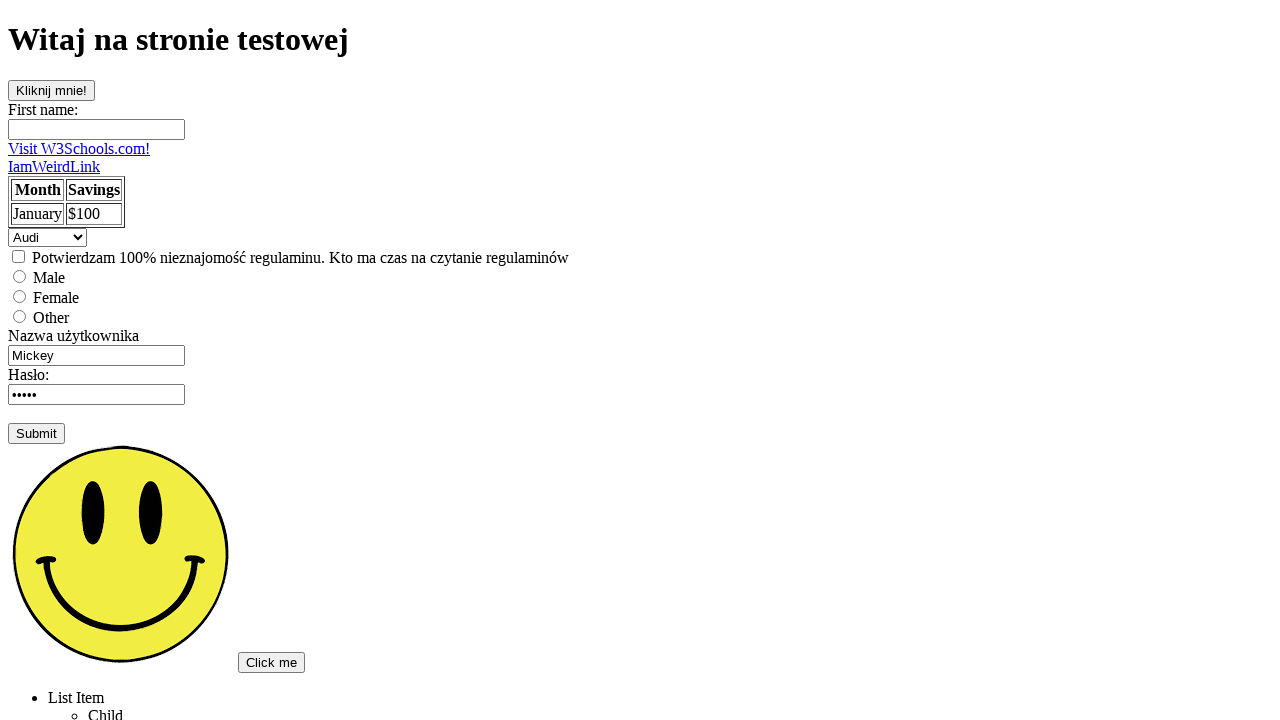

Clicked checkbox to check it at (18, 256) on [type='checkbox']
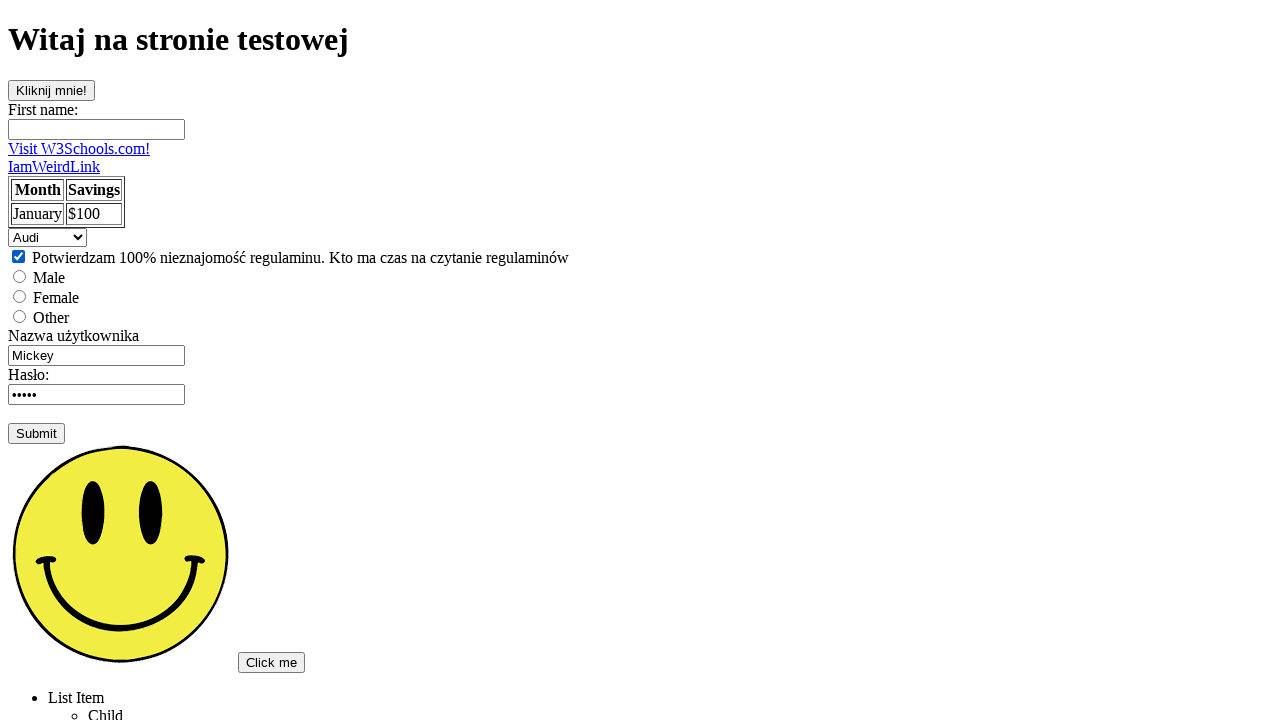

Verified checkbox is now checked
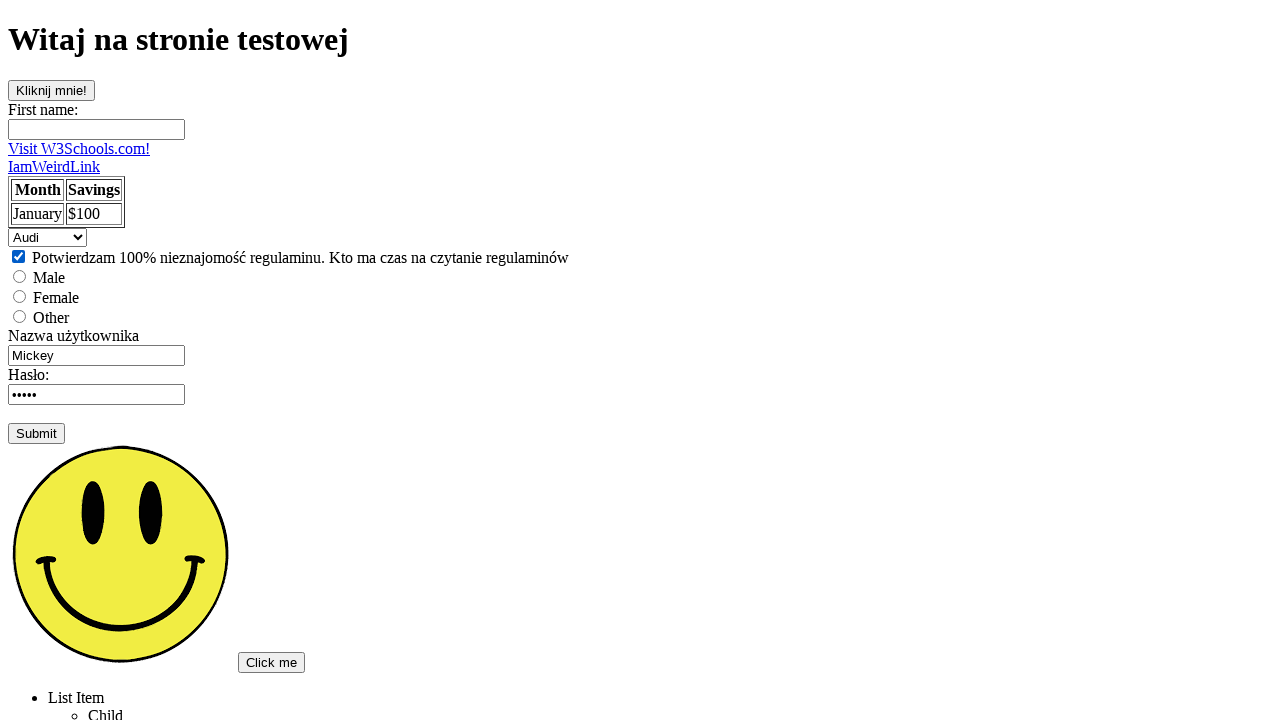

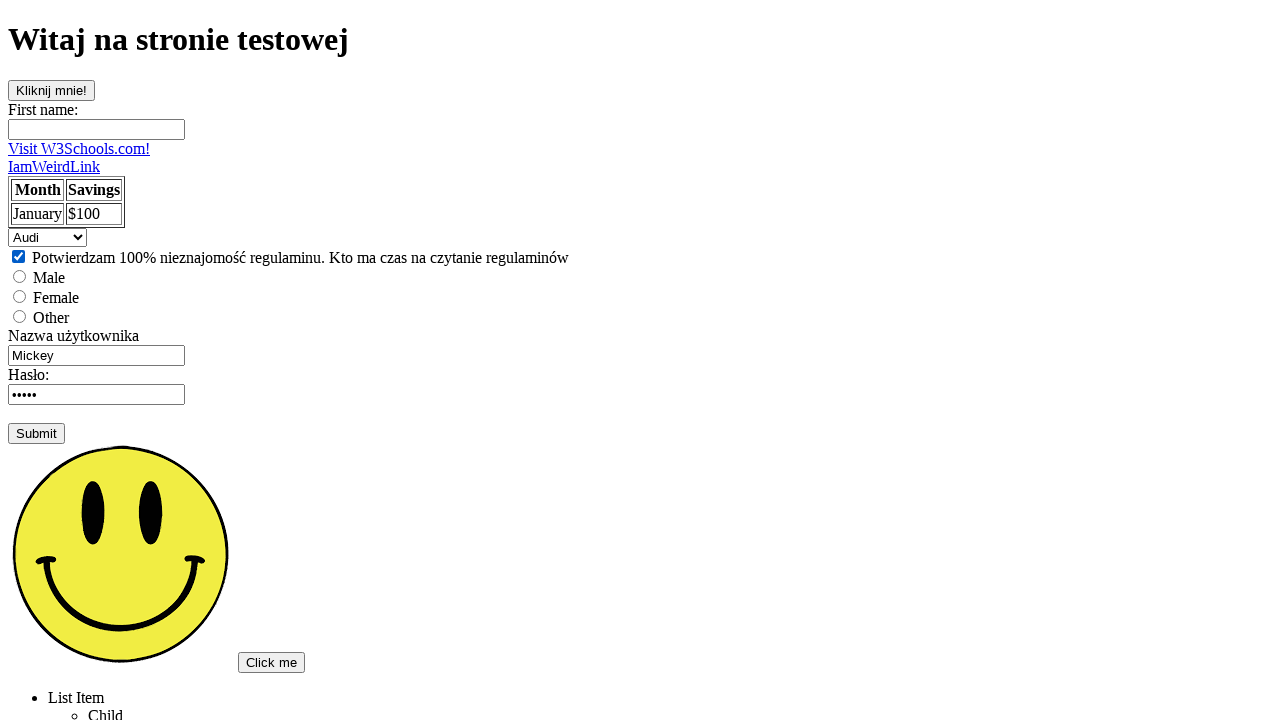